Tests product search functionality on ikesaki.com.br by entering a product name in the search box and clicking on the first search result to navigate to the product page.

Starting URL: https://www.ikesaki.com.br/

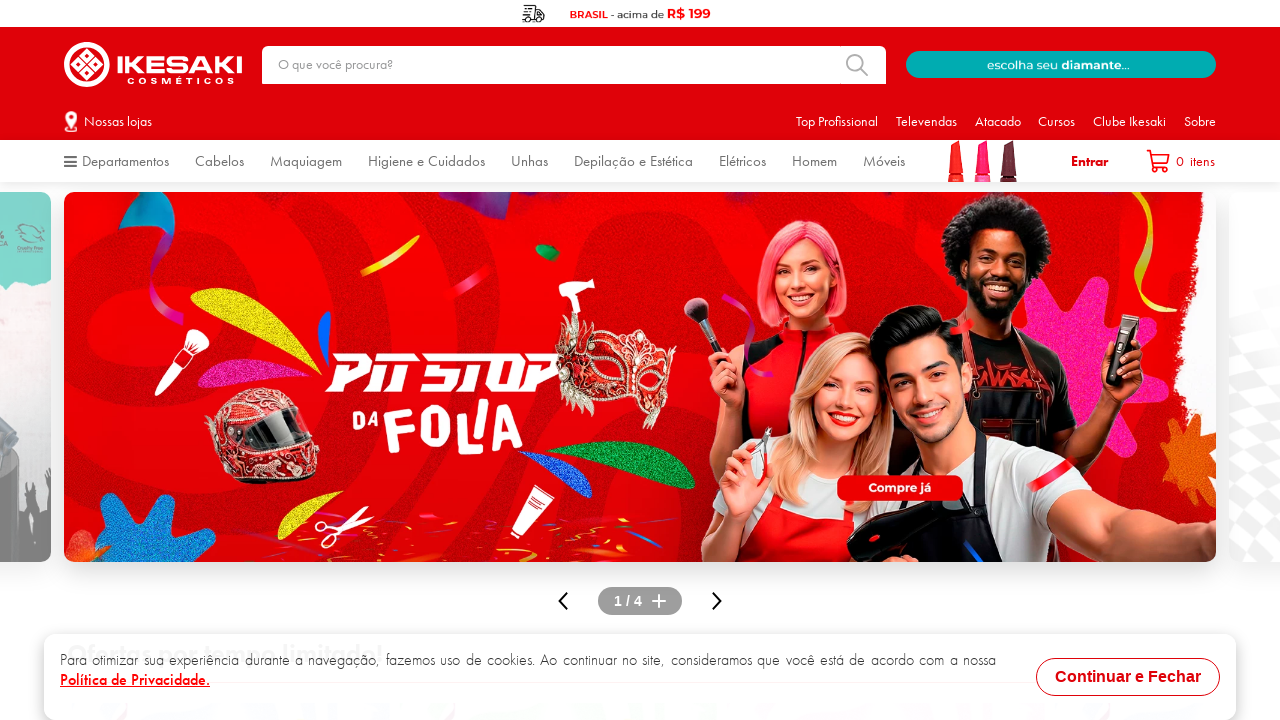

Search input field is available
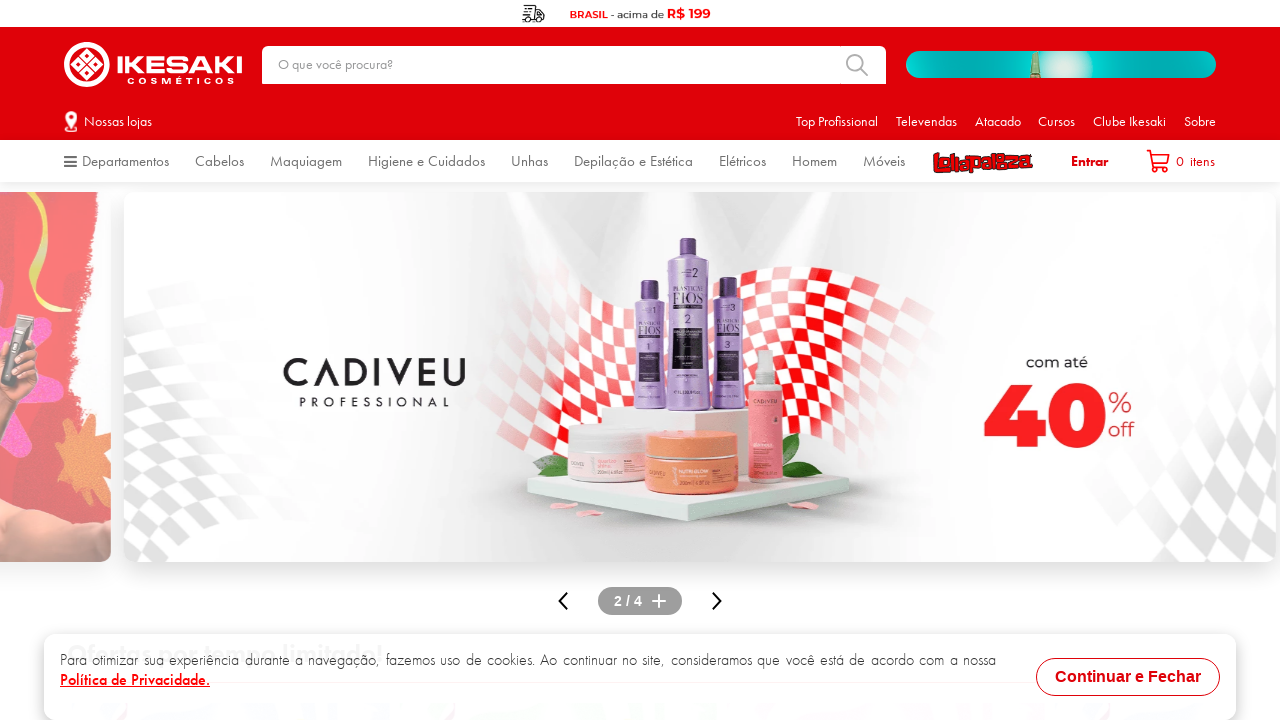

Filled search field with 'Shampoo Wella Professionals Invigo Nutri-Enrich 1000ml' on input#downshift-0-input
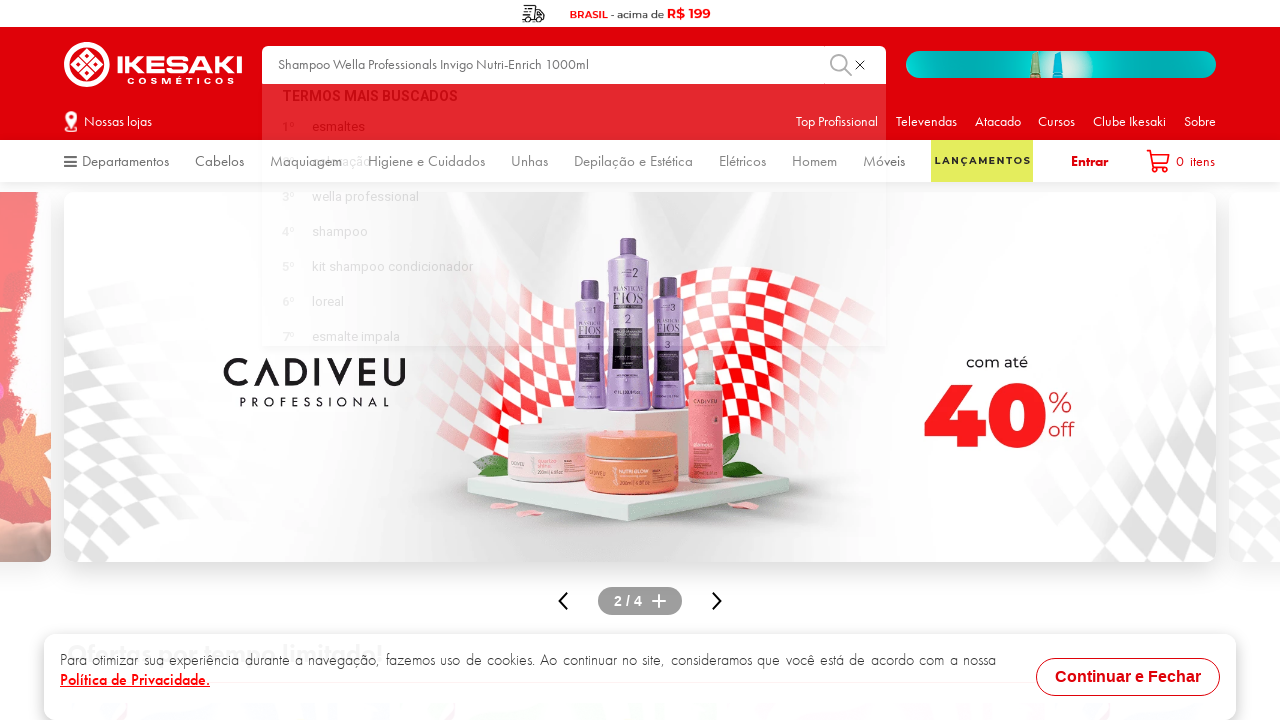

Pressed Enter to submit search on input#downshift-0-input
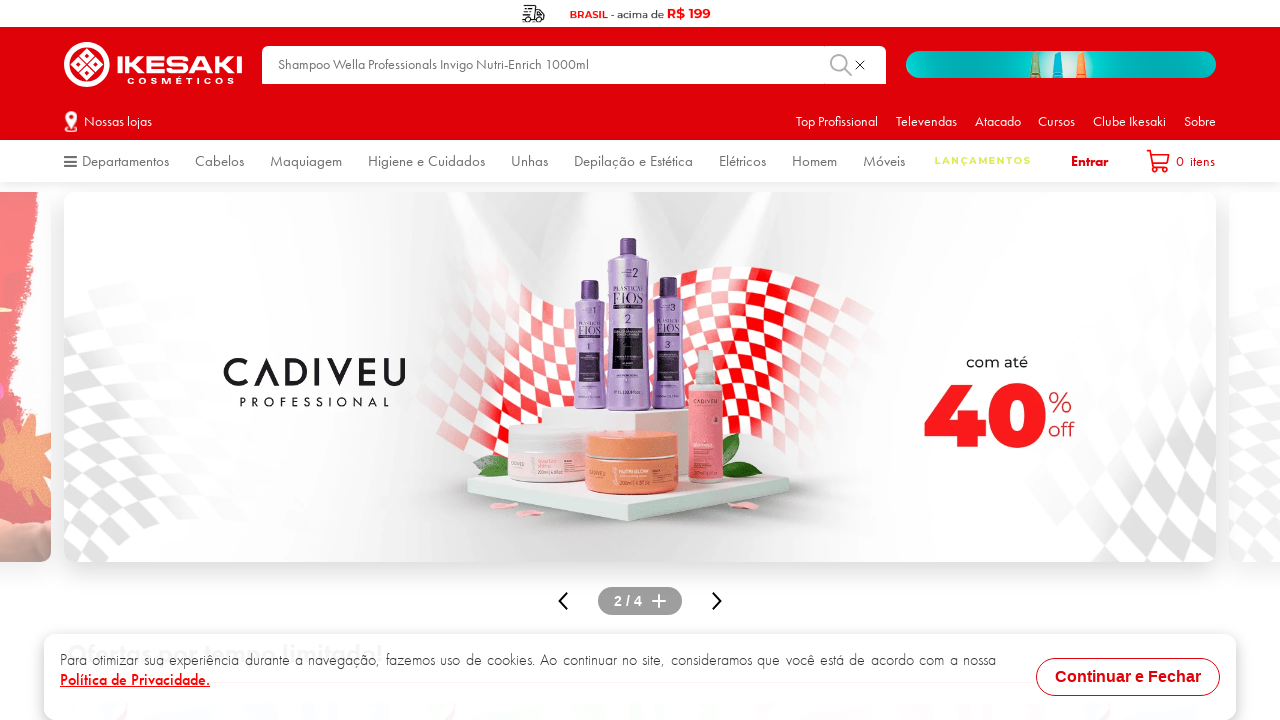

Search results gallery loaded
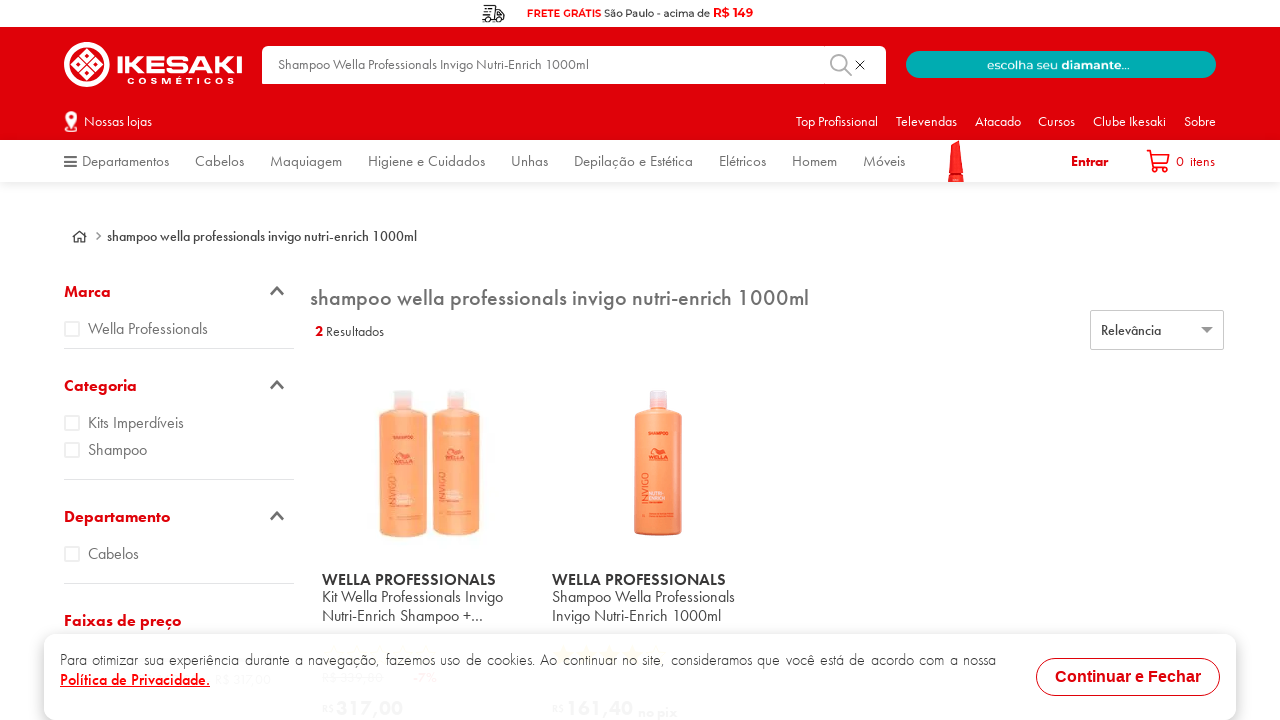

Clicked on the first product search result at (429, 463) on #gallery-layout-container >> div >> section >> a >> article >> div >> div >> div
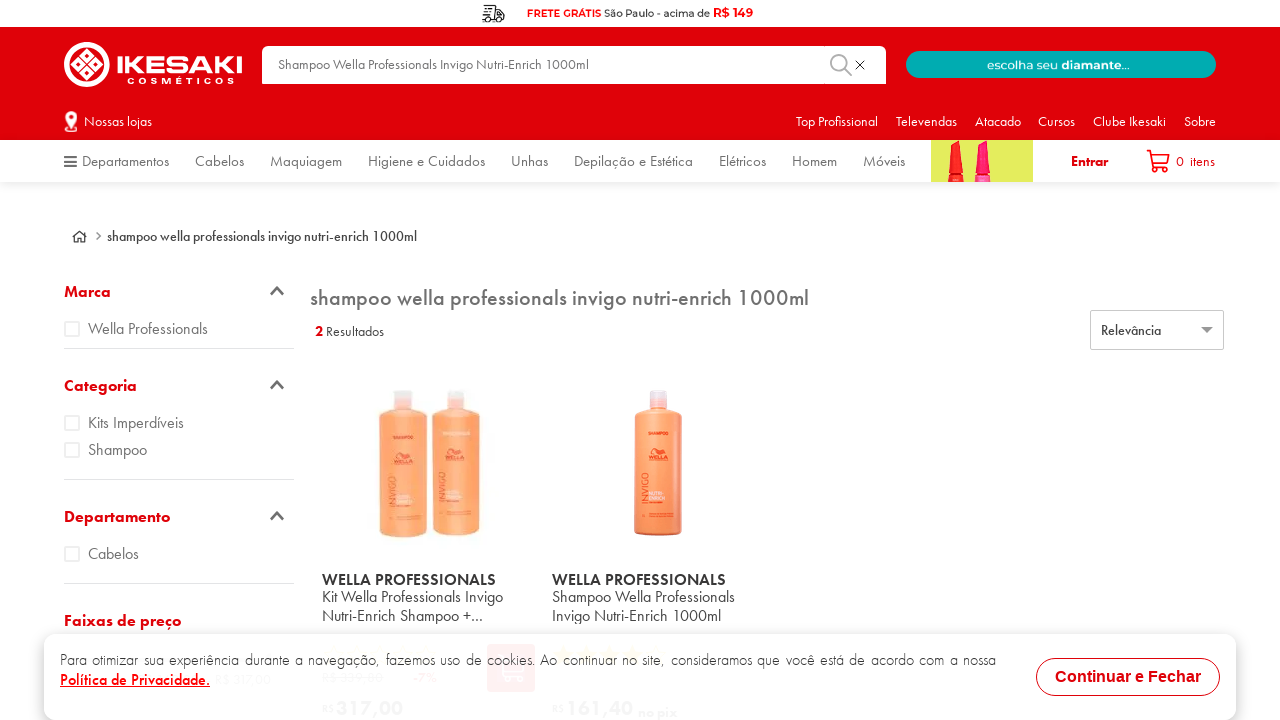

Product page loaded successfully
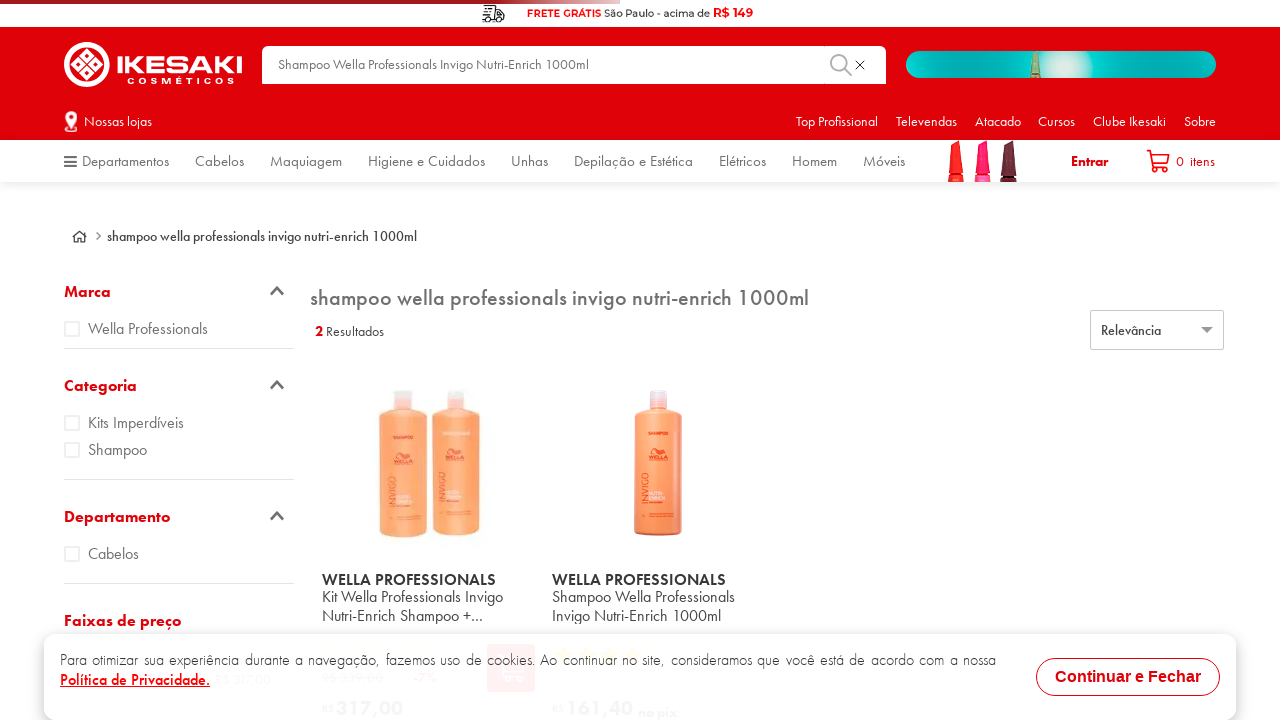

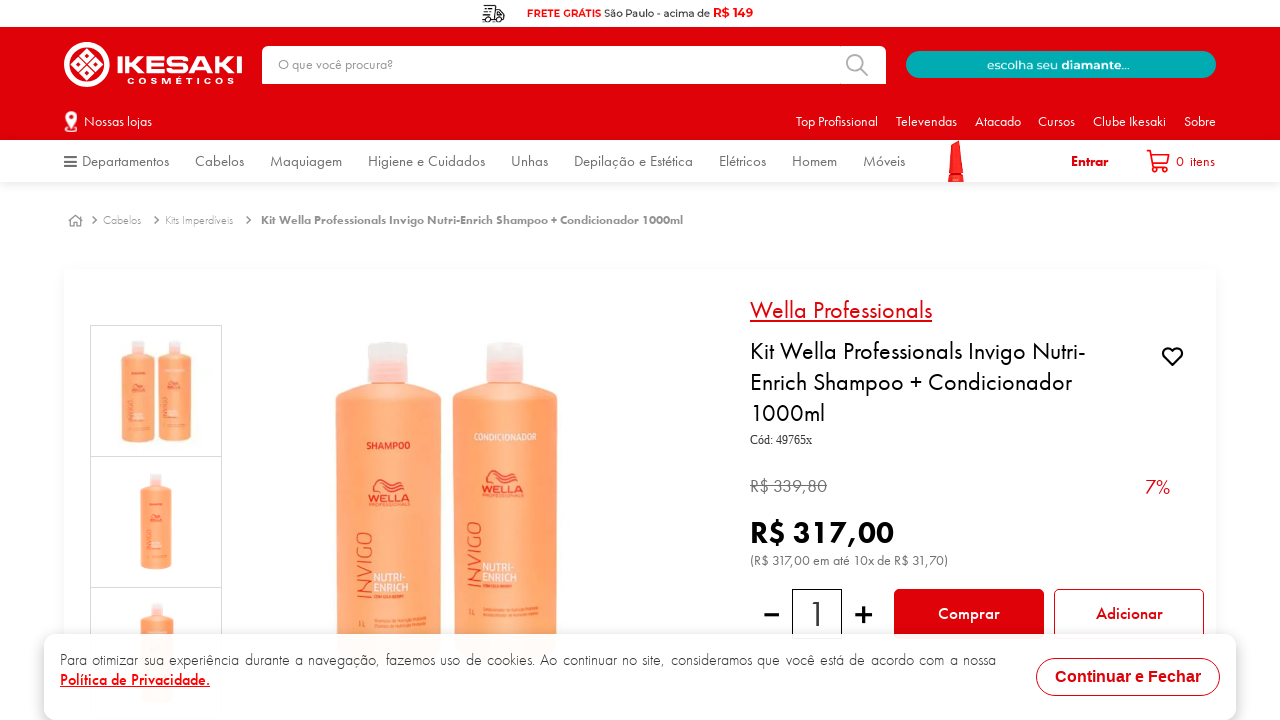